Tests JavaScript confirm dialog dismissal by clicking the second button, canceling the alert, and verifying the result does not contain "successfuly"

Starting URL: https://the-internet.herokuapp.com/javascript_alerts

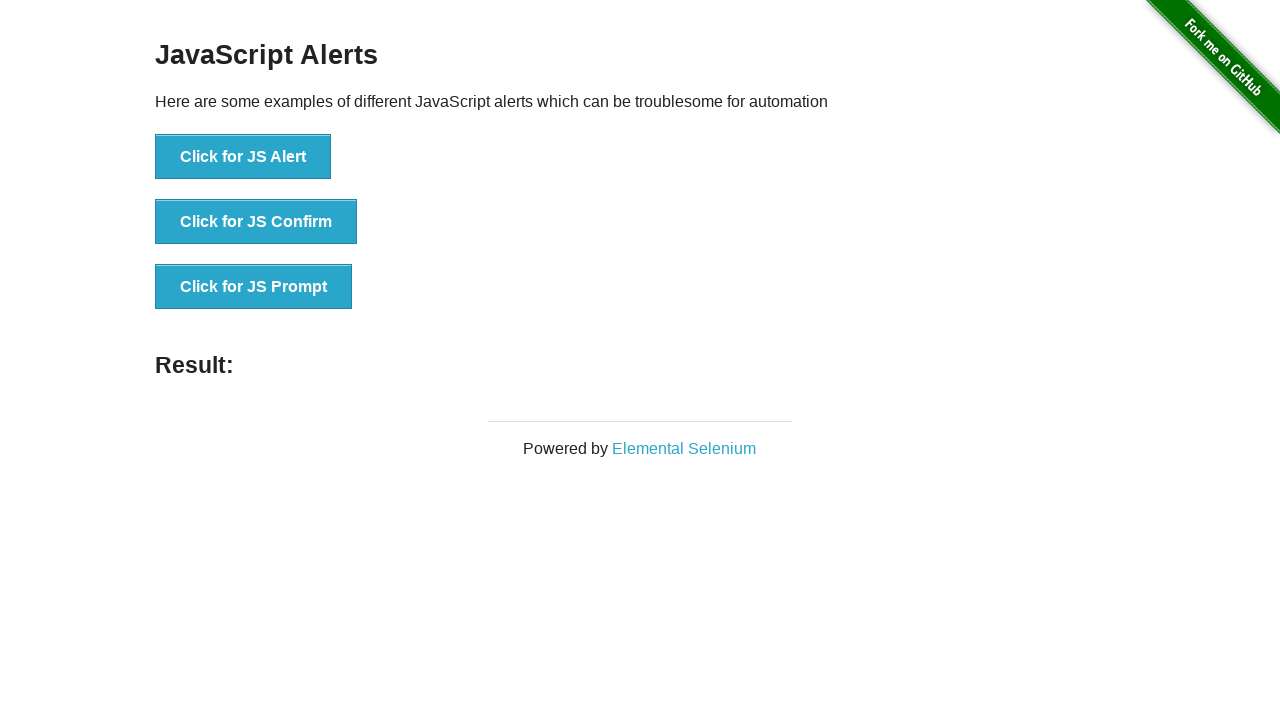

Set up dialog handler to dismiss the confirm alert
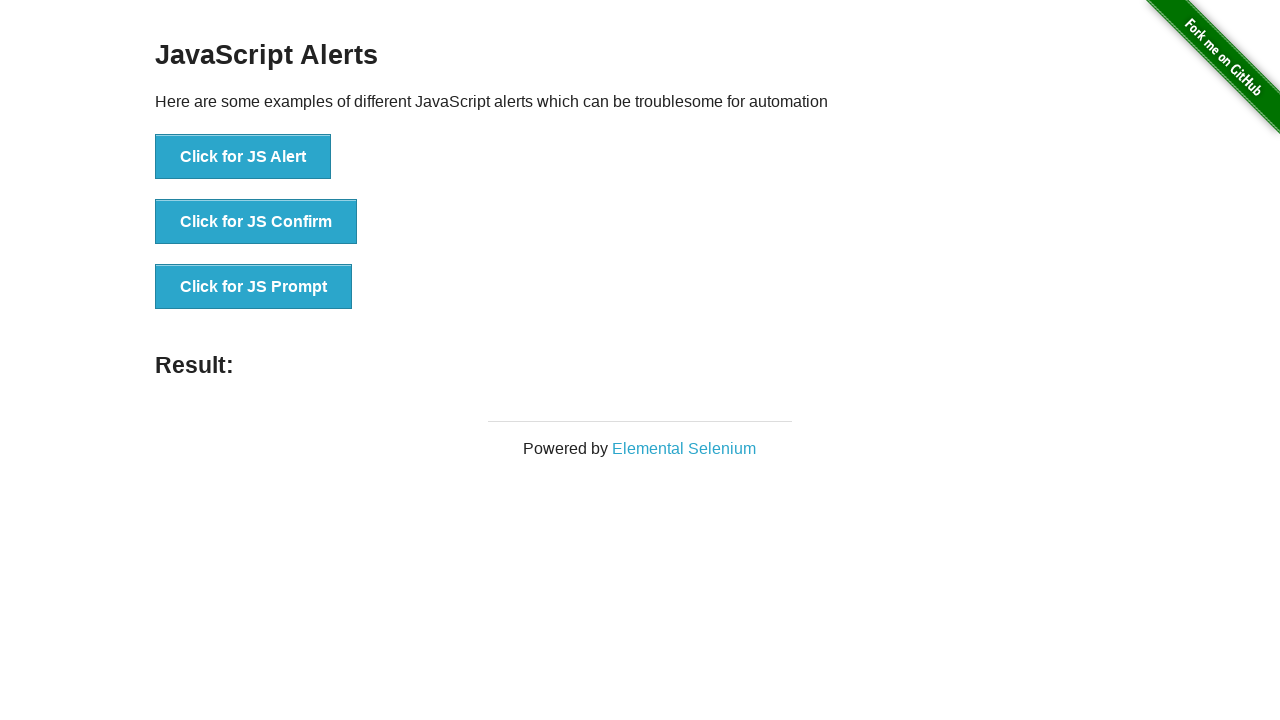

Clicked button to trigger JavaScript confirm dialog at (256, 222) on xpath=//*[text()='Click for JS Confirm']
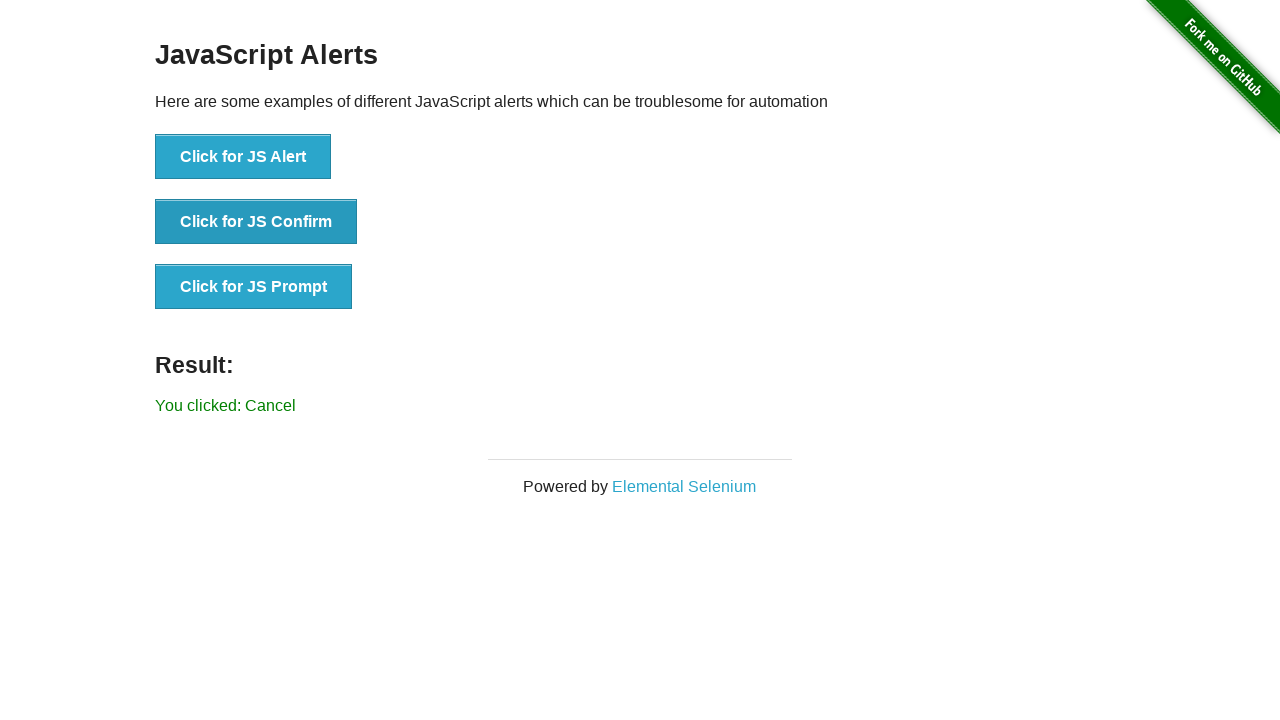

Result message element loaded
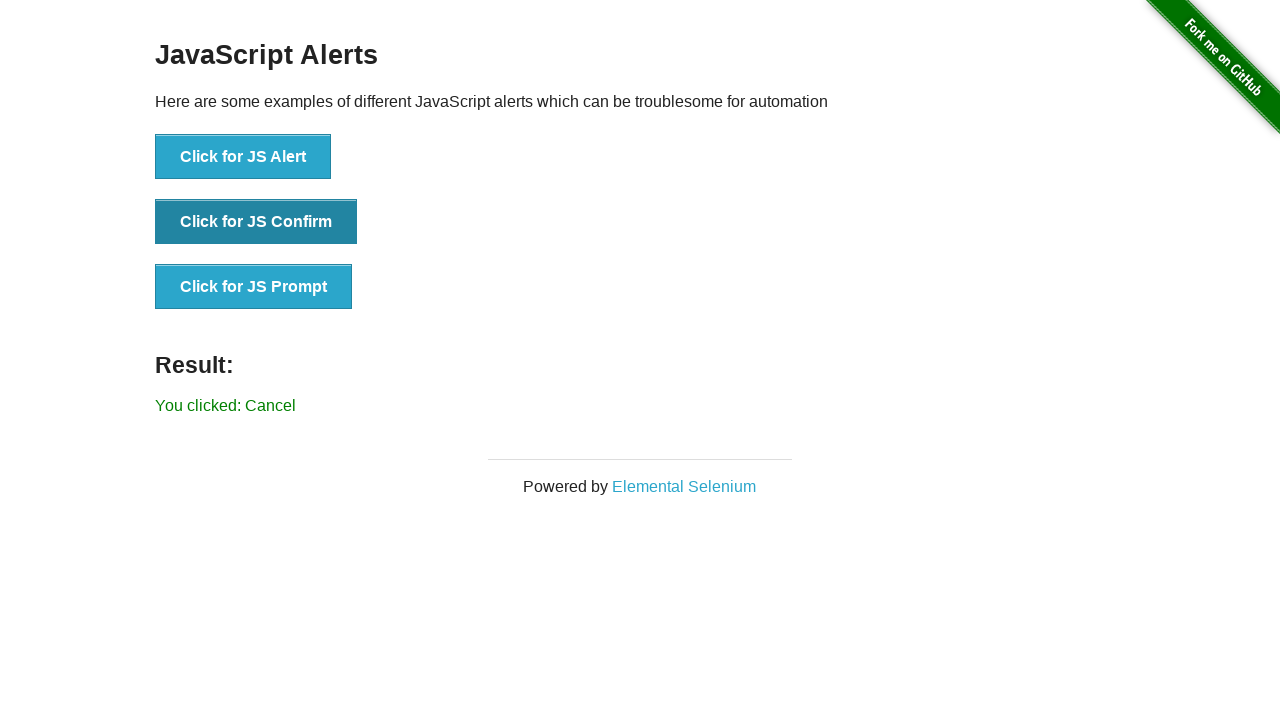

Retrieved result text: 'You clicked: Cancel'
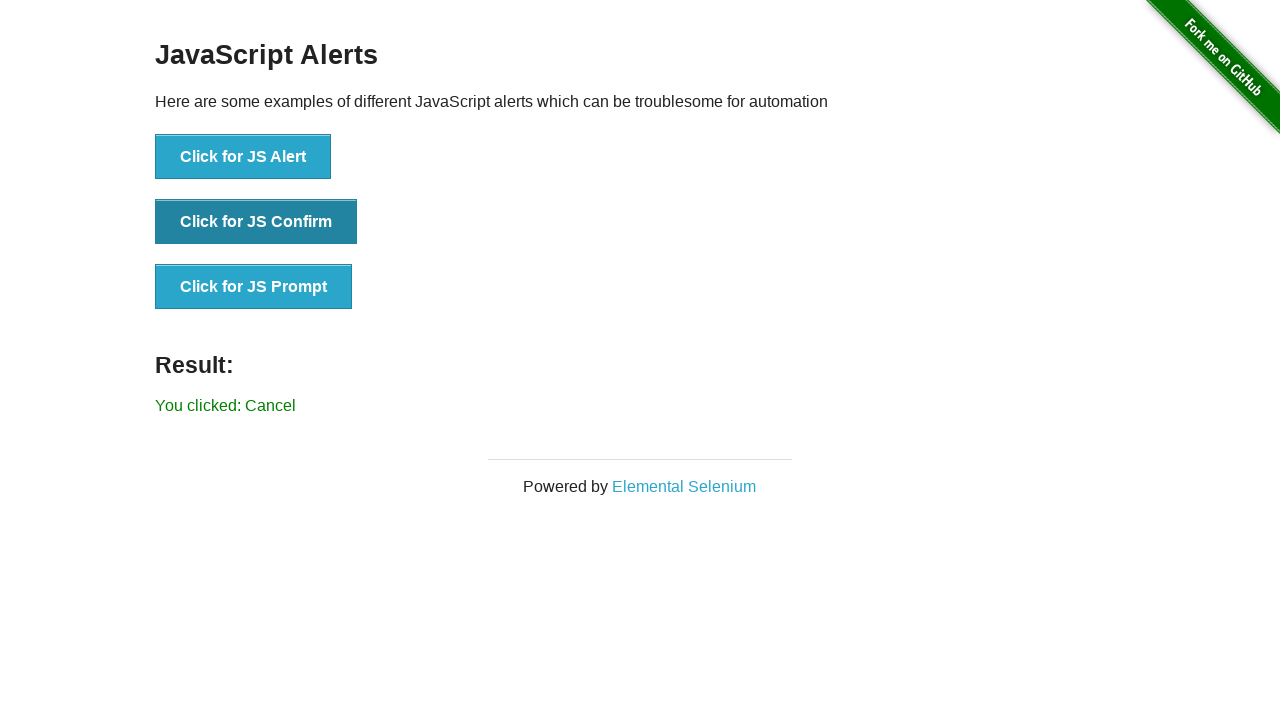

Verified result text does not contain 'successfuly' - alert was successfully dismissed
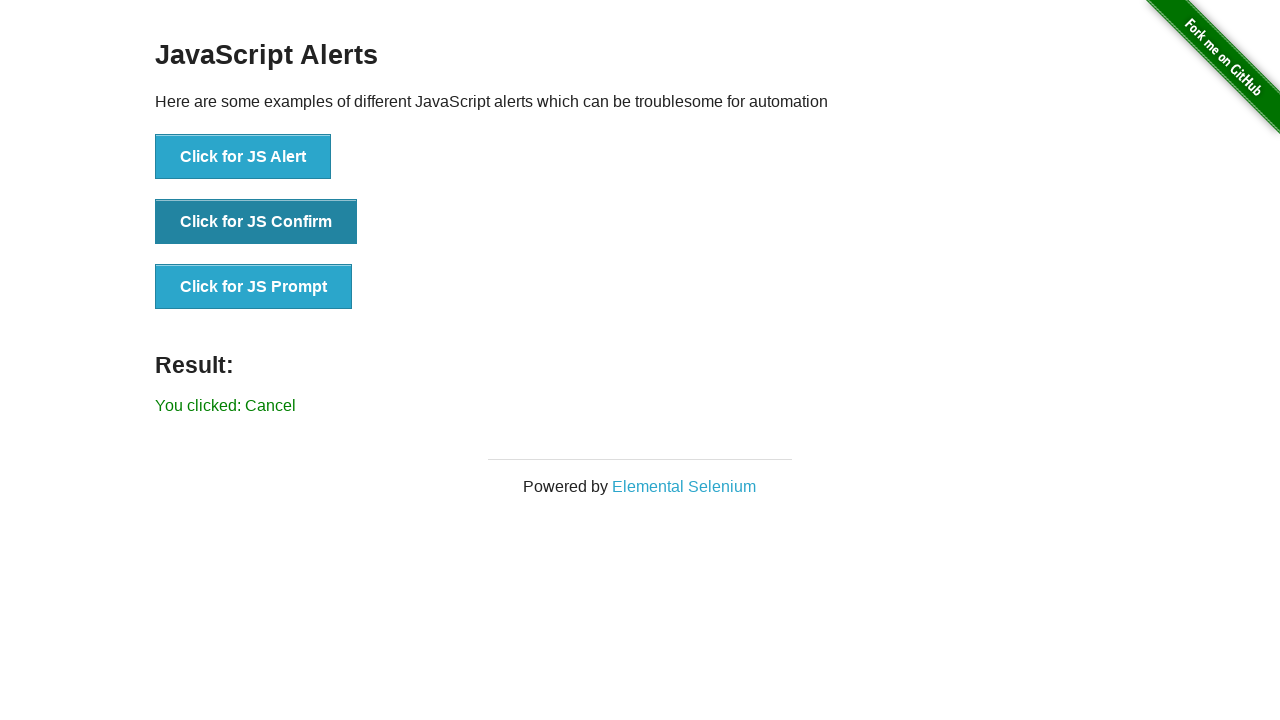

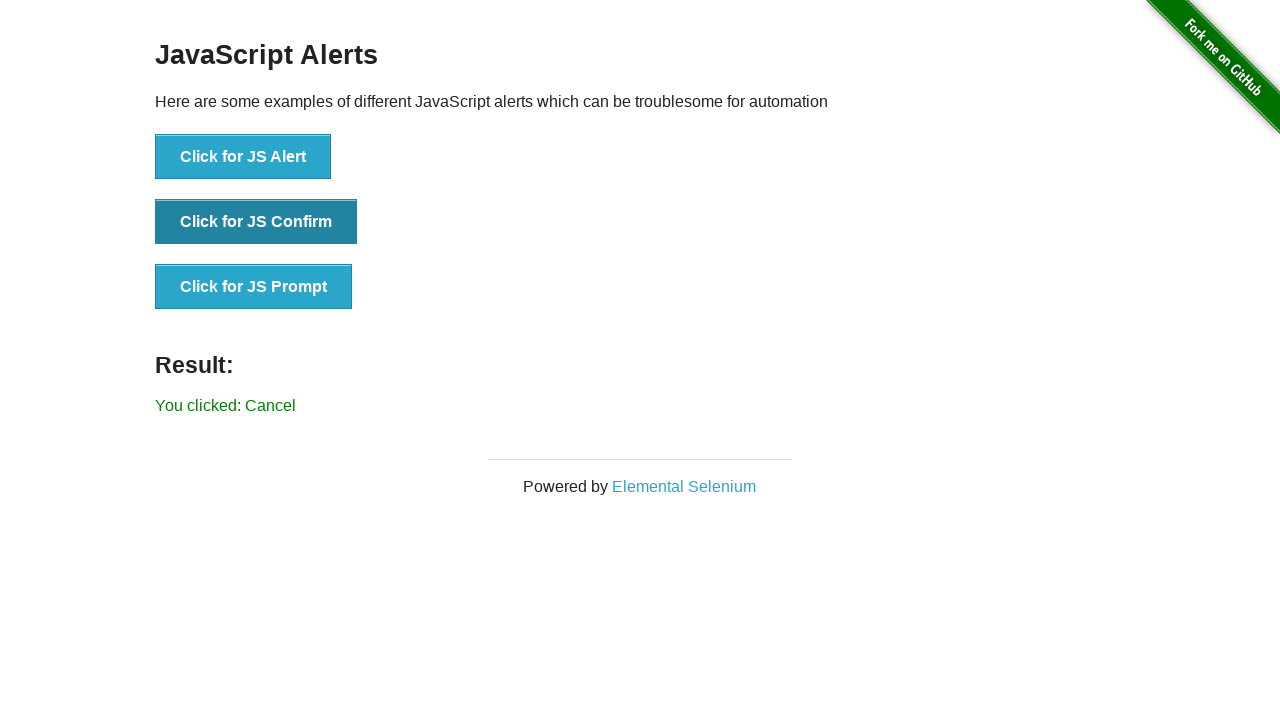